Tests JavaScript prompt dialog by clicking the third button, entering a name in the prompt, accepting it, and verifying the result message contains the entered name

Starting URL: https://the-internet.herokuapp.com/javascript_alerts

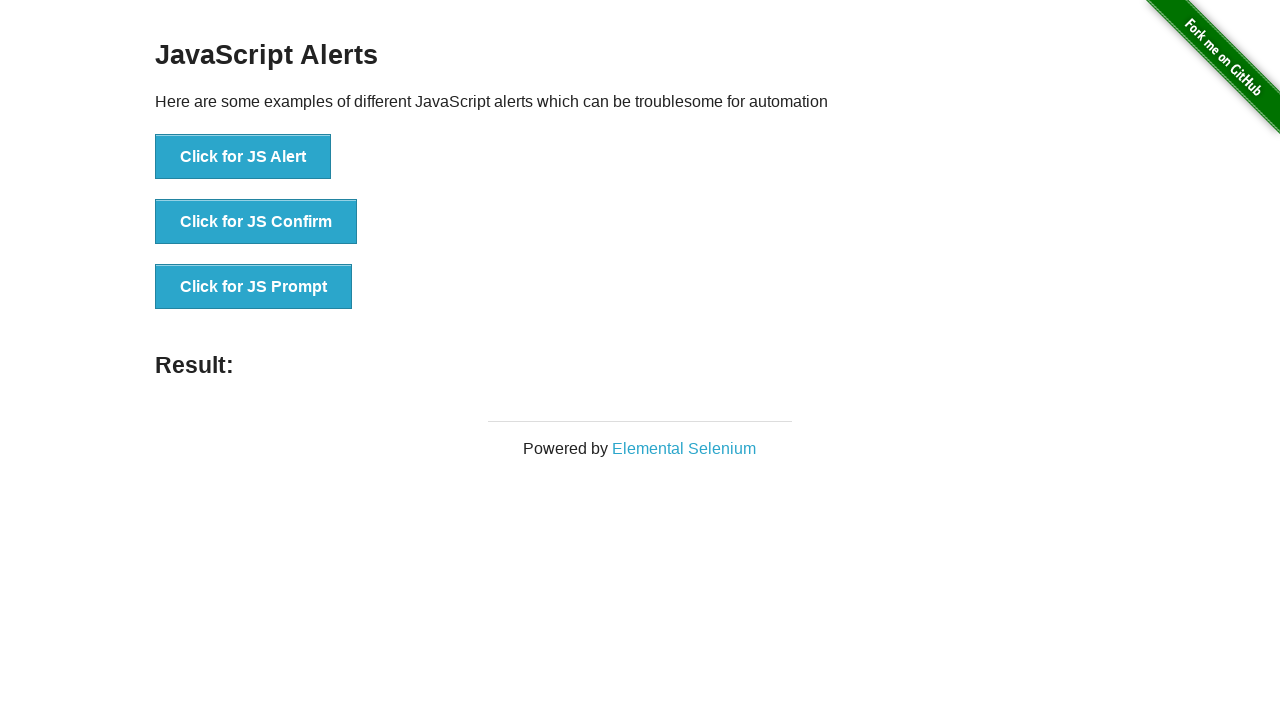

Set up dialog handler to accept prompt with 'Hercai'
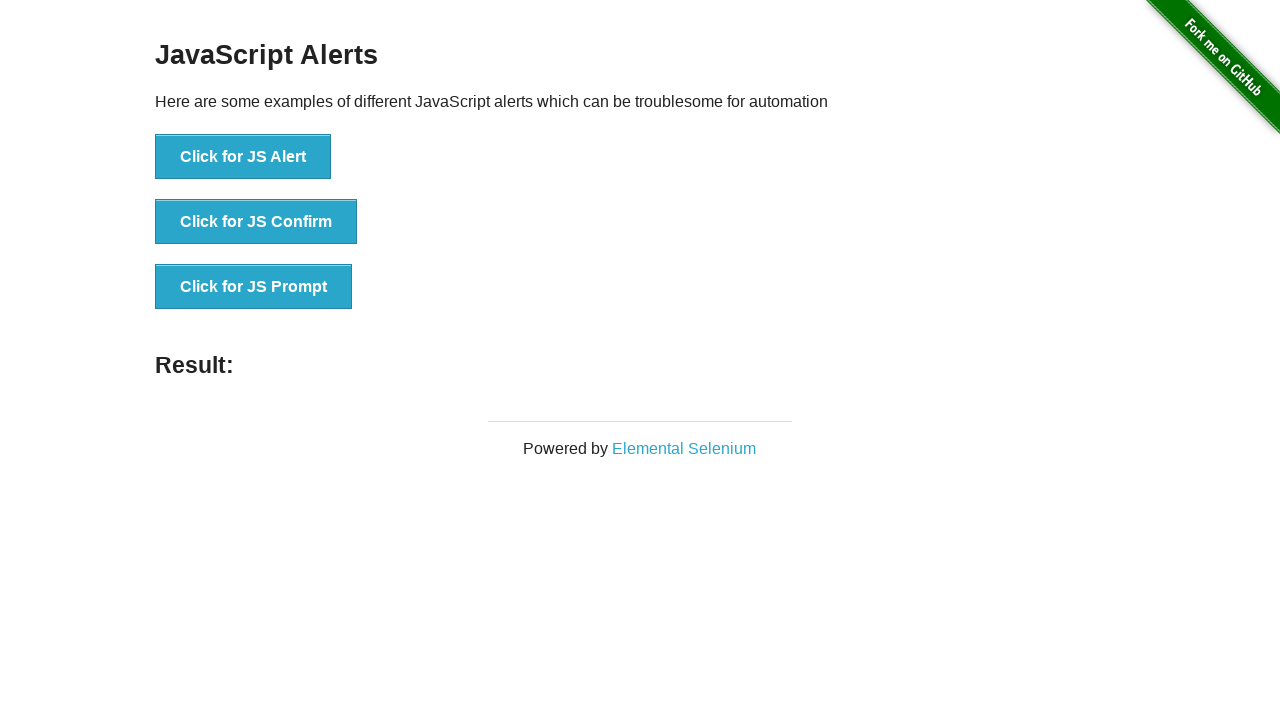

Clicked the JS Prompt button at (254, 287) on xpath=//button[text()='Click for JS Prompt']
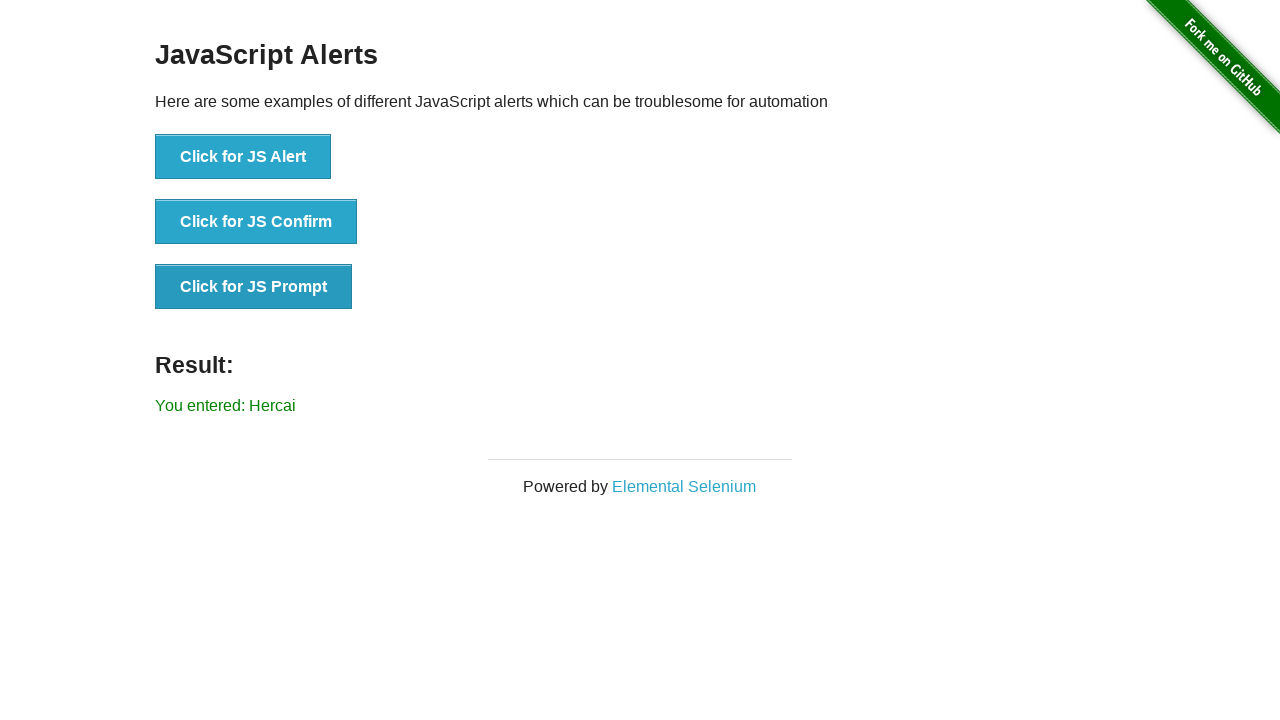

Result message element loaded
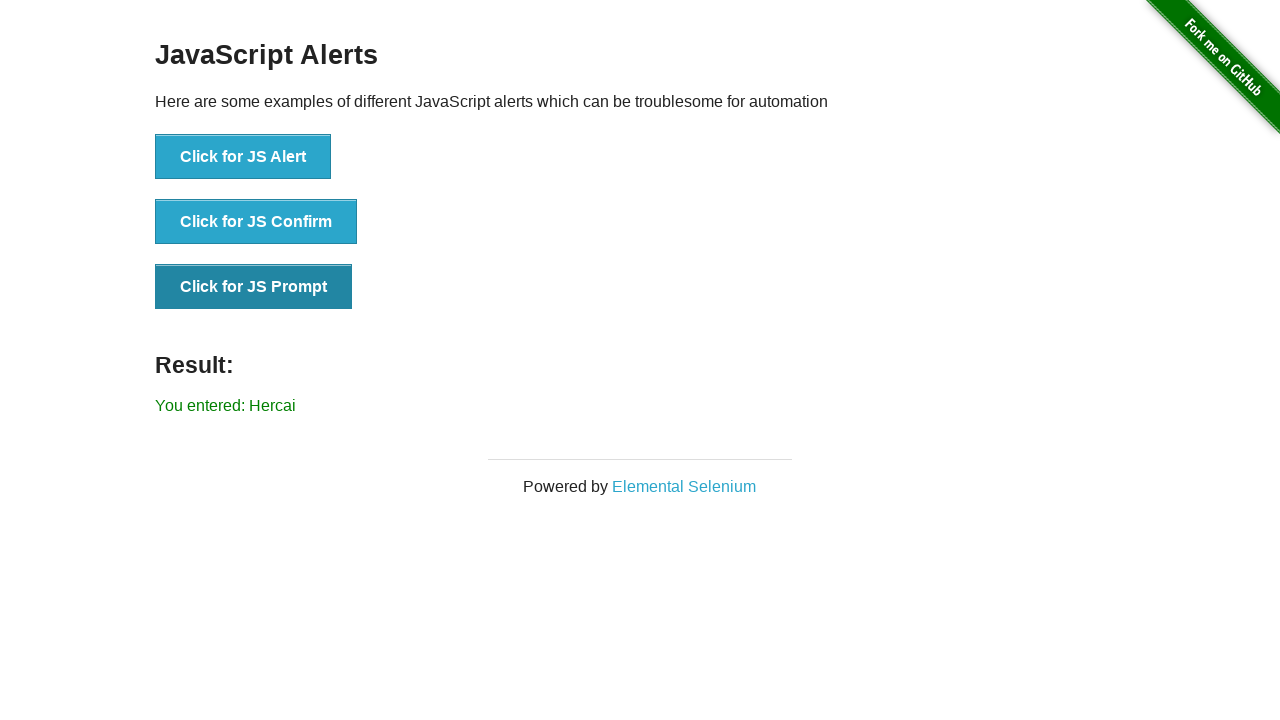

Retrieved result text: 'You entered: Hercai'
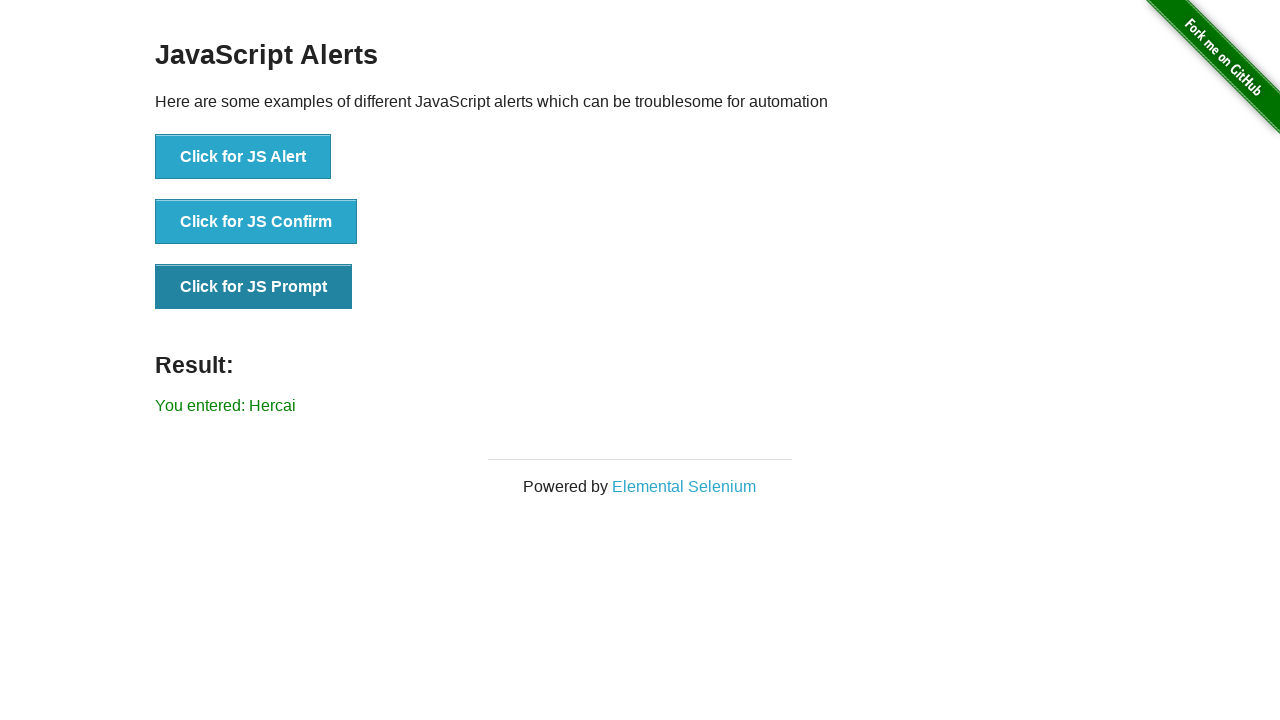

Verified result message contains entered name 'Hercai'
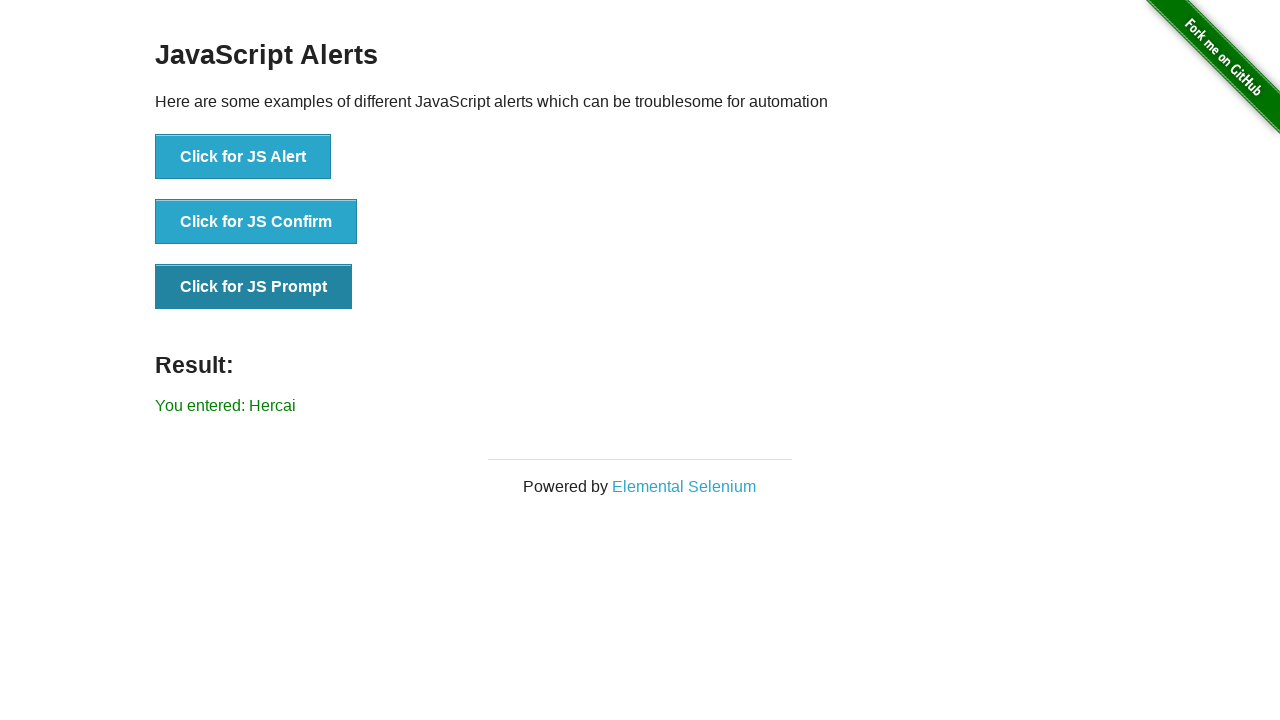

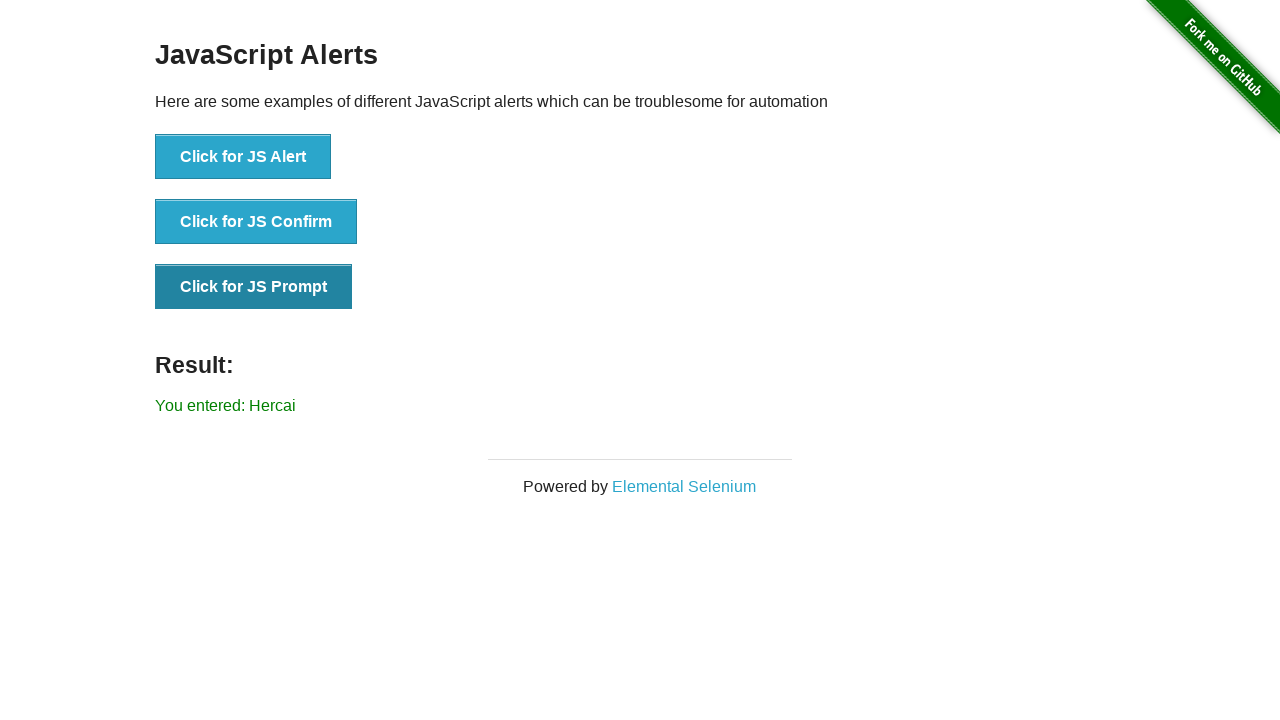